Opens Flipkart homepage and closes any login popup that appears, then verifies the page loads successfully

Starting URL: https://www.flipkart.com/

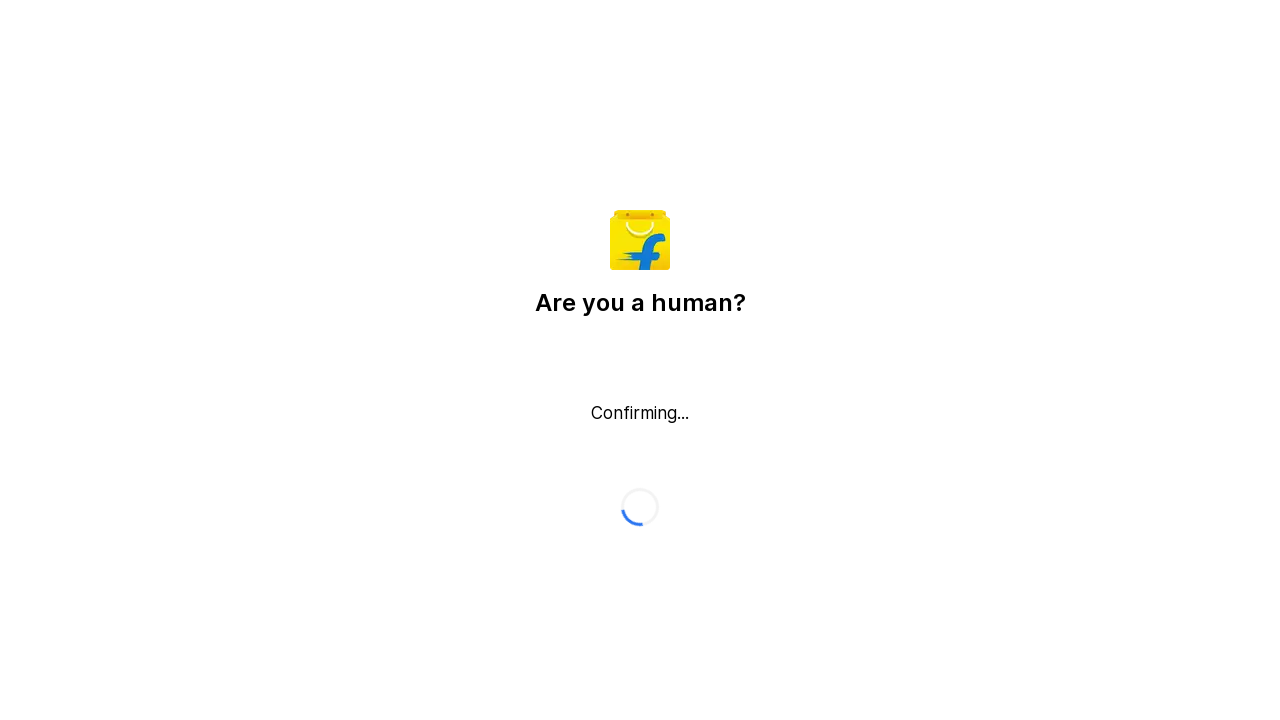

No login popup appeared within timeout
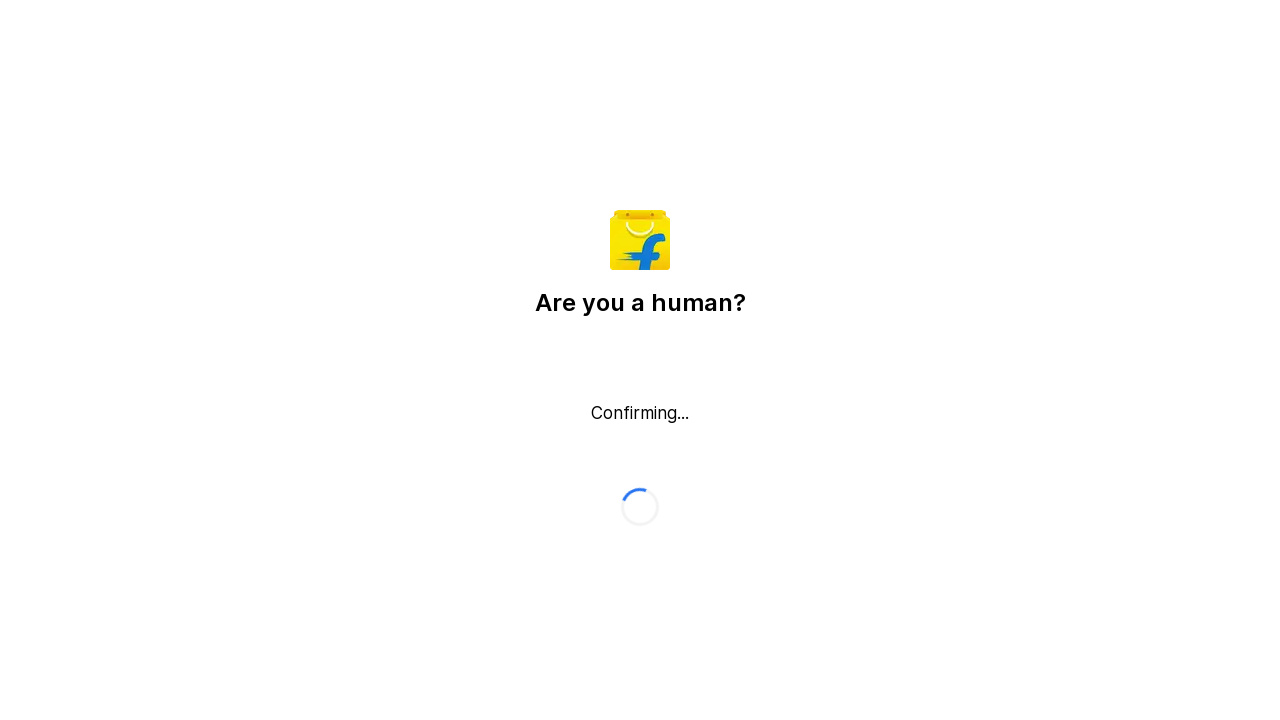

Retrieved page title to verify page loaded successfully
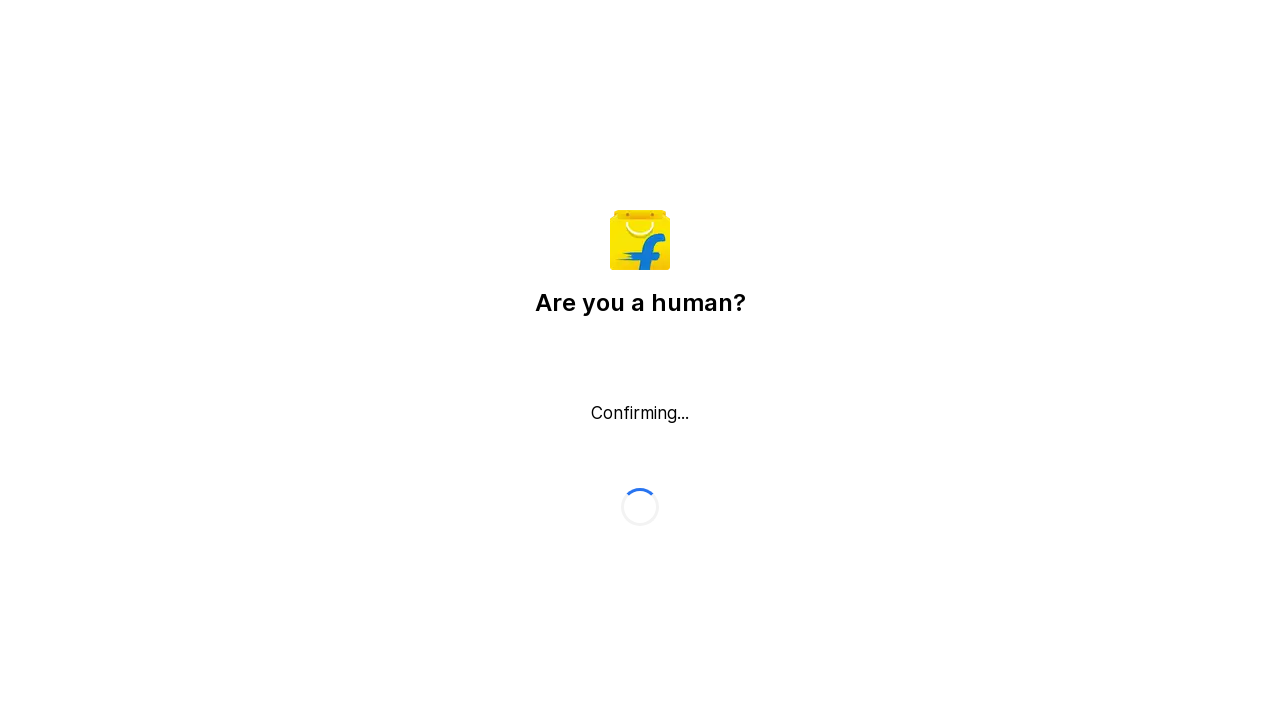

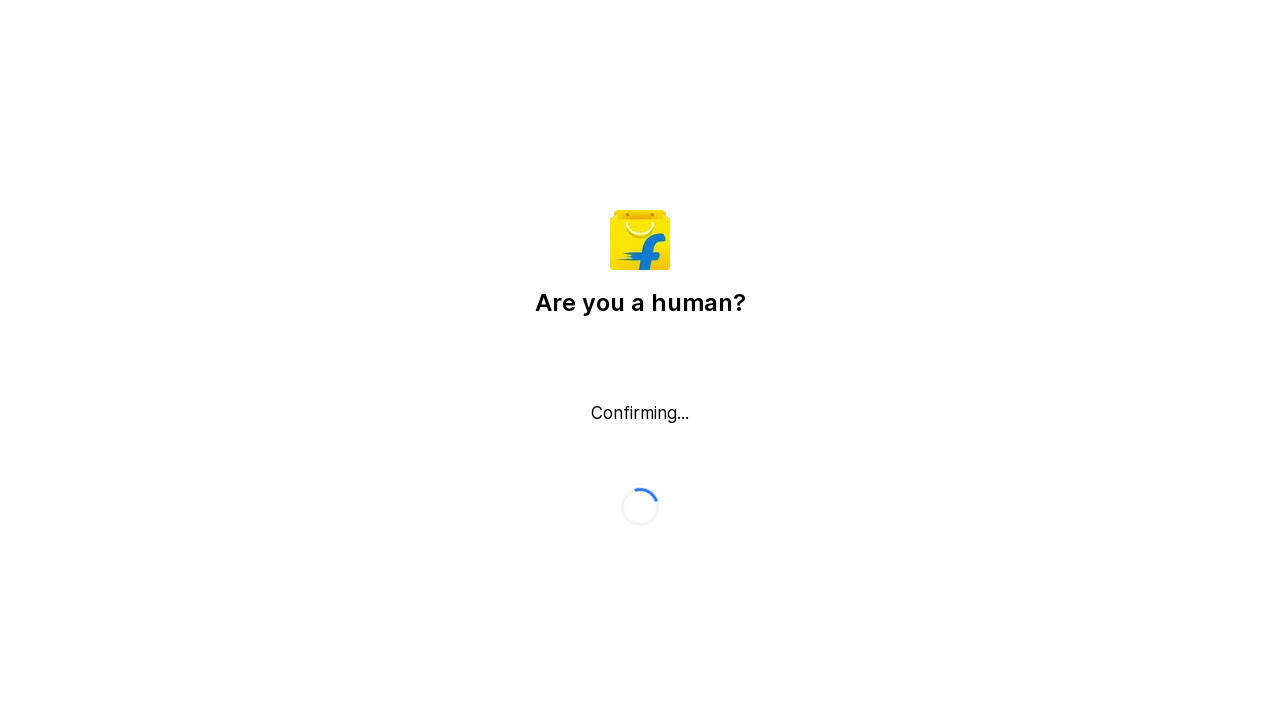